Navigates to the US Senate Electronic Financial Disclosure search page, accepts the usage agreement, fills in date range filters, selects filer and report types, performs a search, and sorts results by date.

Starting URL: https://efdsearch.senate.gov/search/

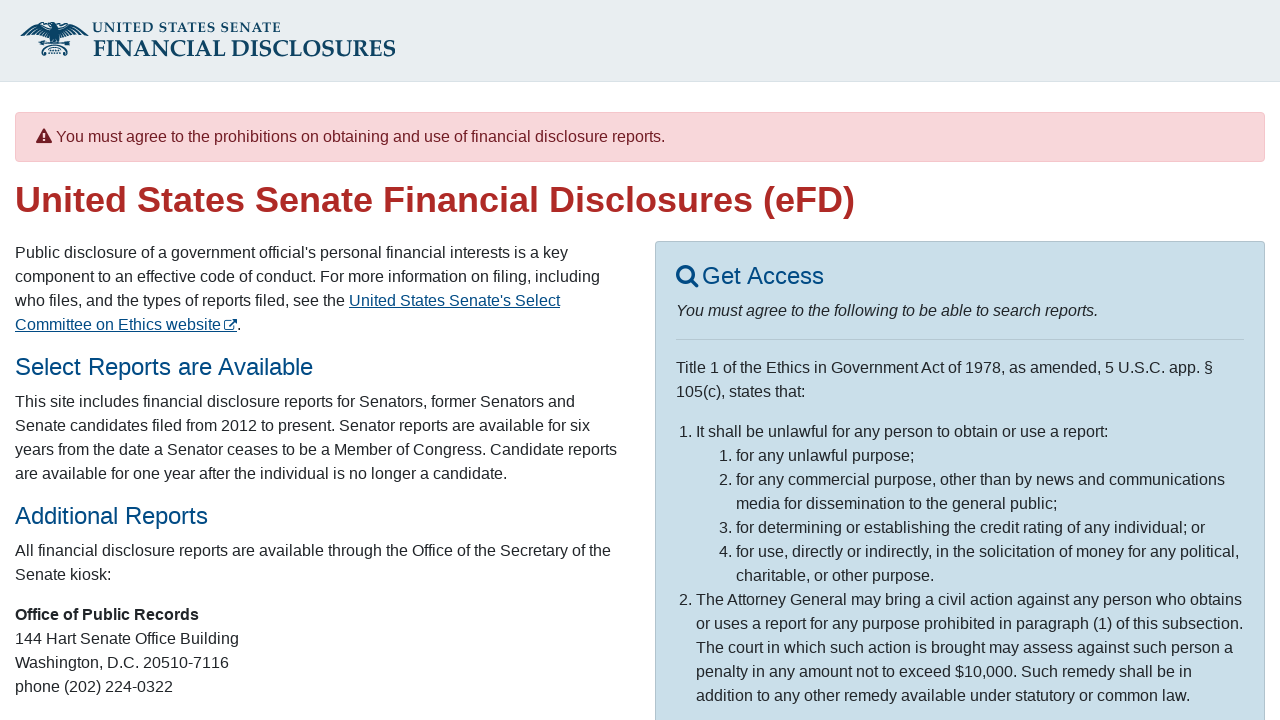

Waited for page to load (networkidle)
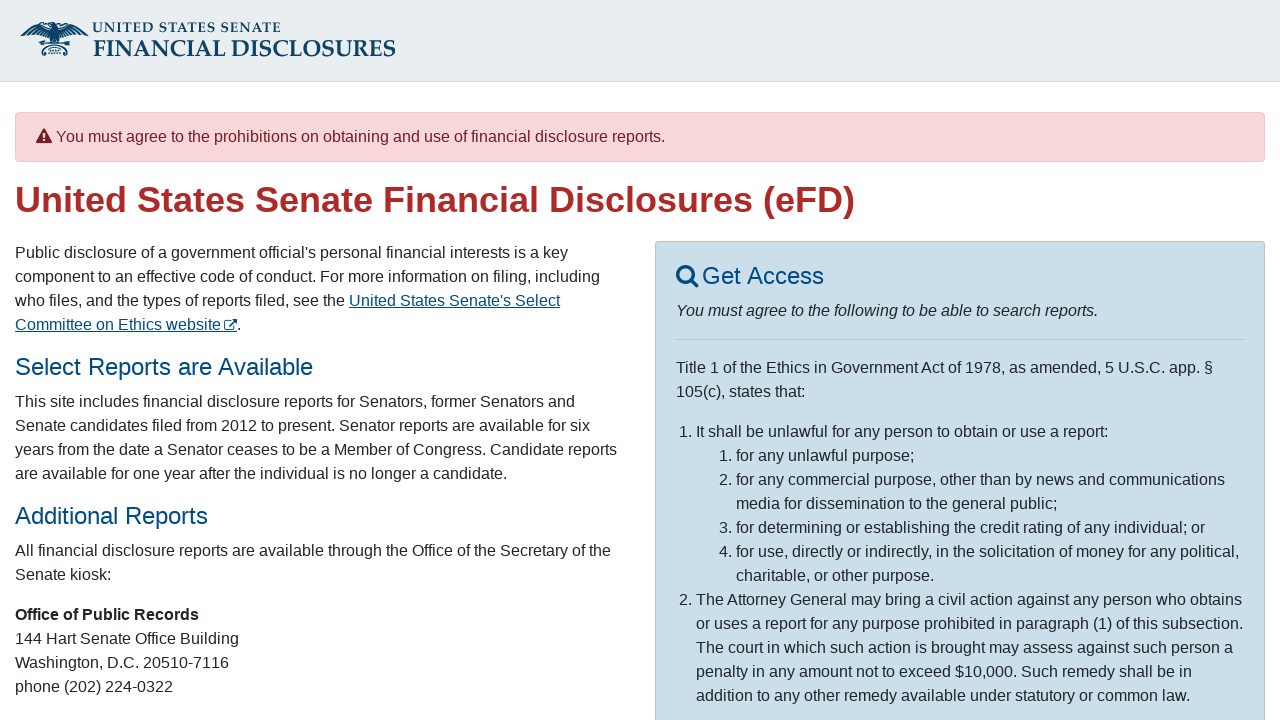

Clicked to accept usage agreement disclaimer at (960, 485) on text=I understand the prohibitions on obtaining and use of financial disclosure 
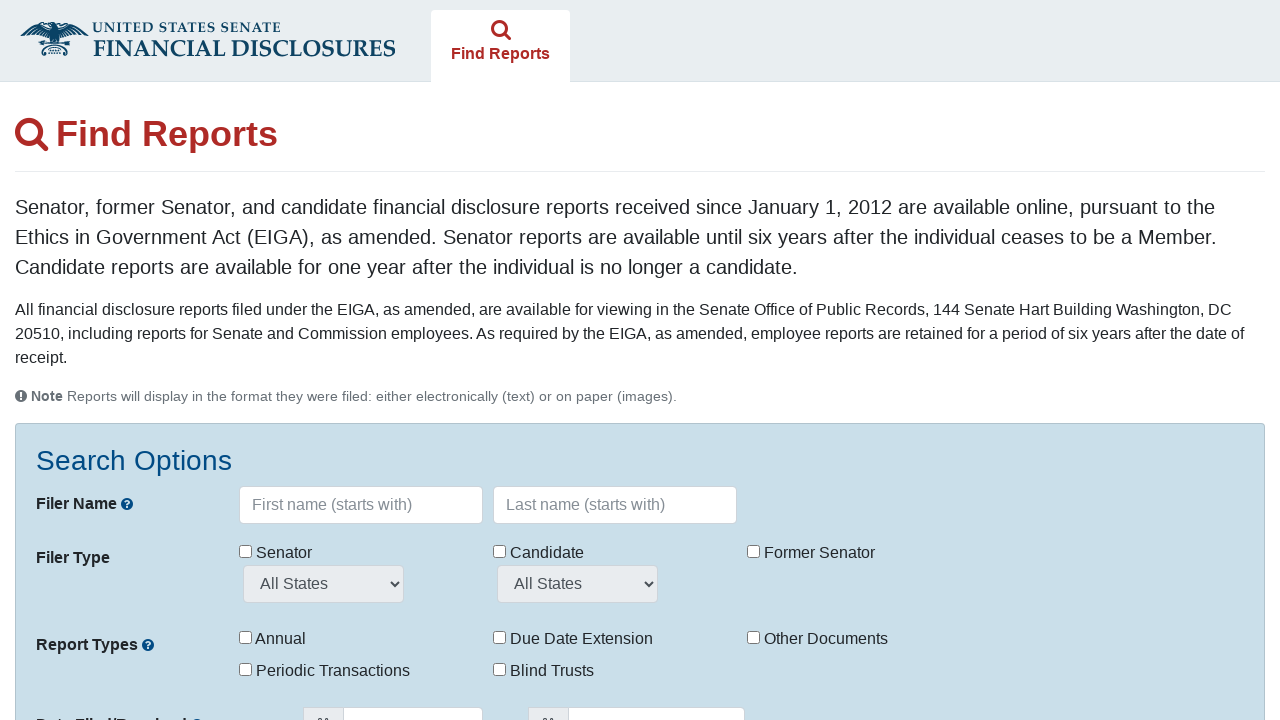

Waited 1 second after accepting agreement
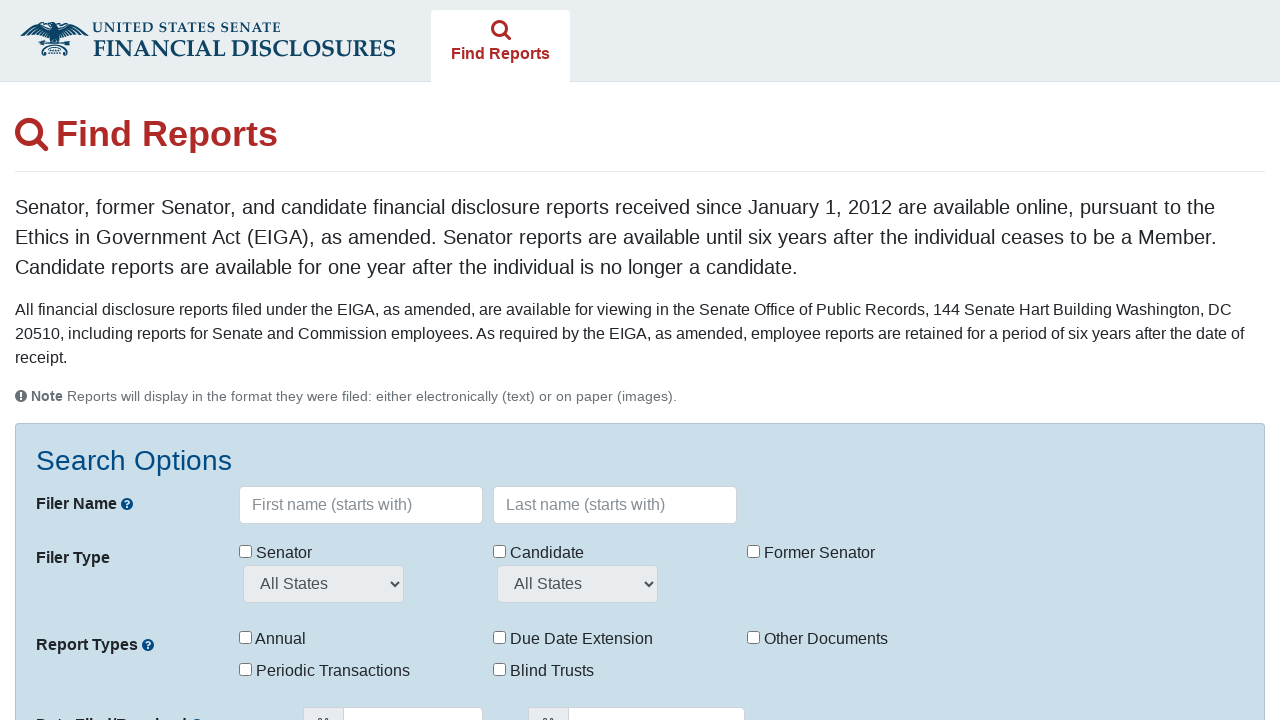

Filled start date with 01/01/2023 on input[name="submitted_start_date"]
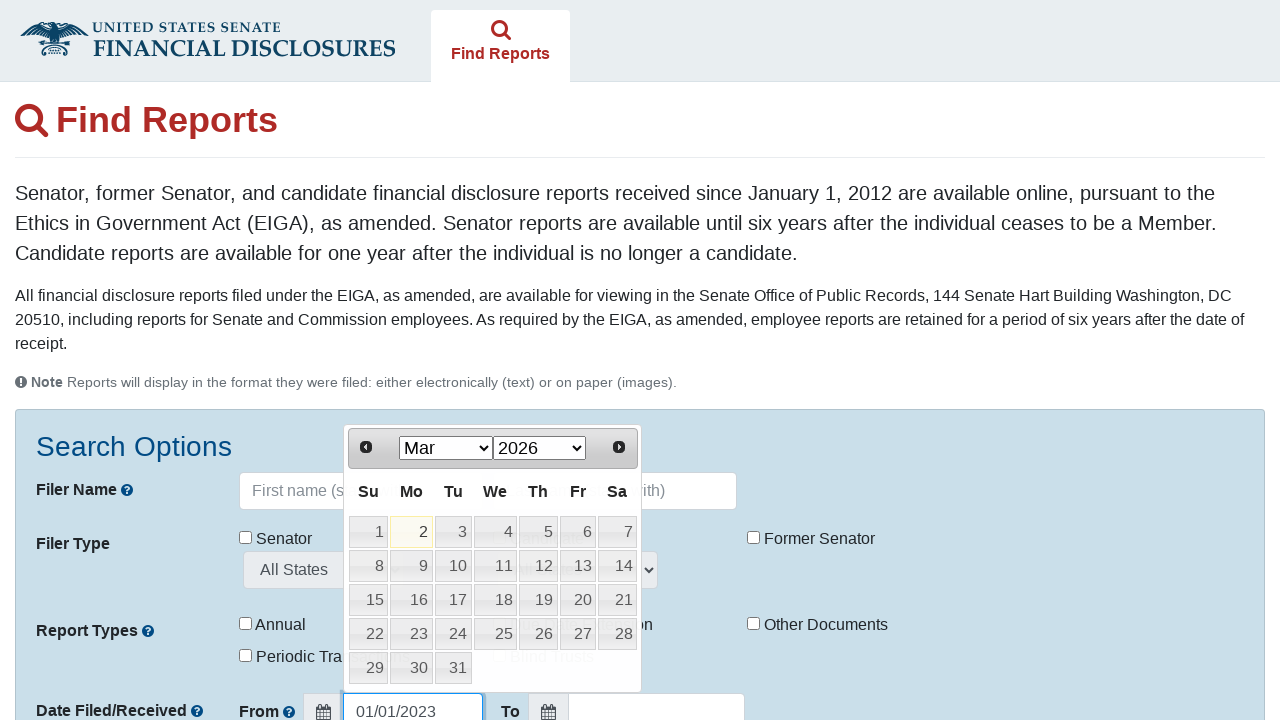

Filled end date with 12/31/2023 on input[name="submitted_end_date"]
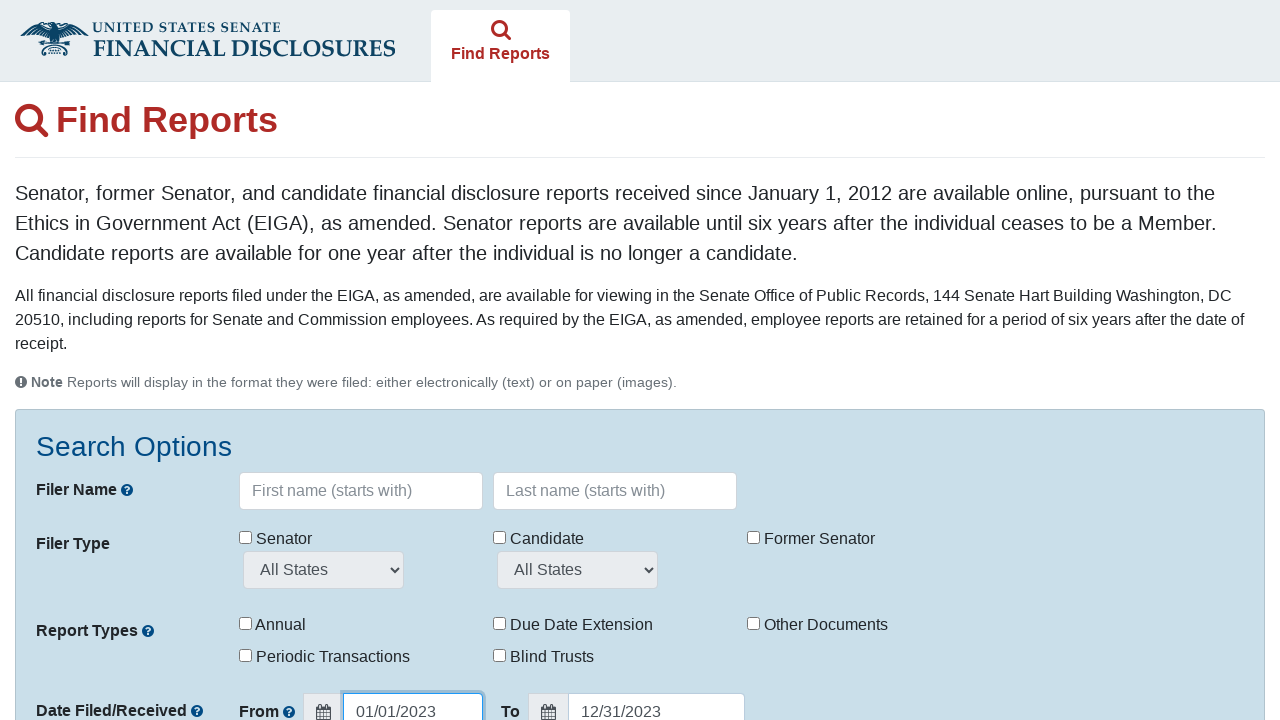

Selected Senator filer type at (276, 539) on label:has-text("Senator")
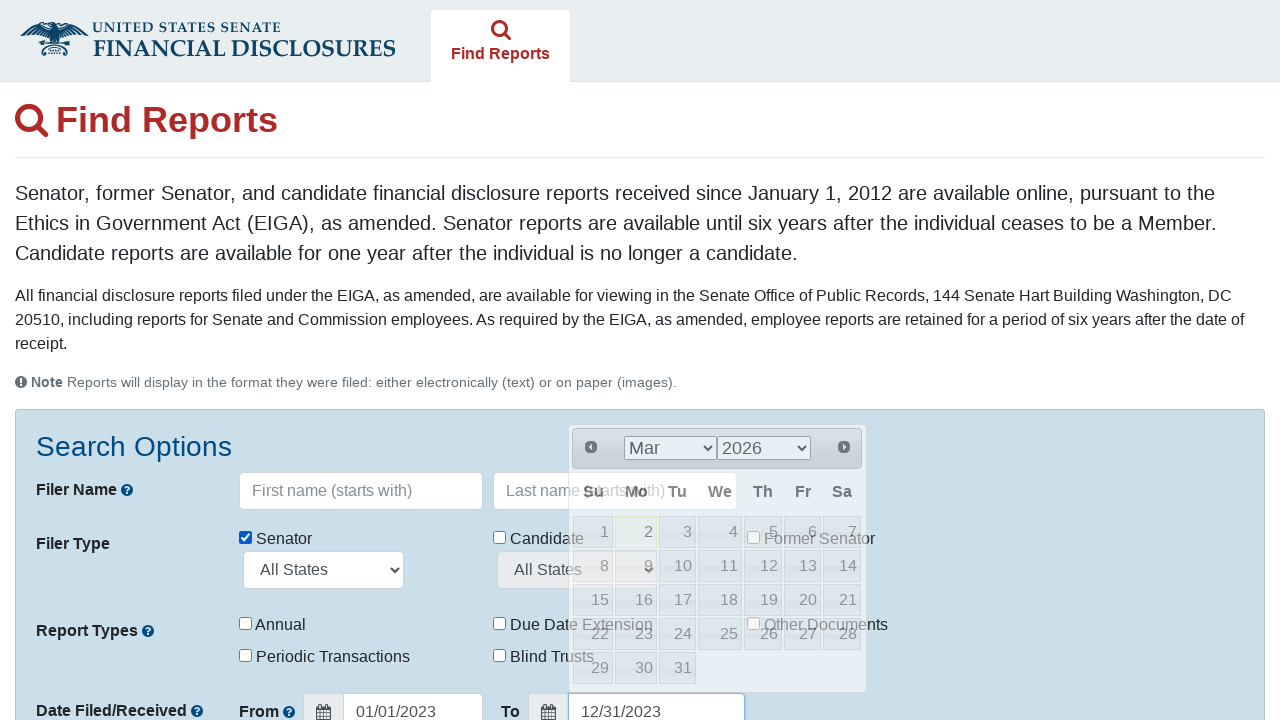

Selected Candidate filer type at (538, 539) on label:has-text("Candidate")
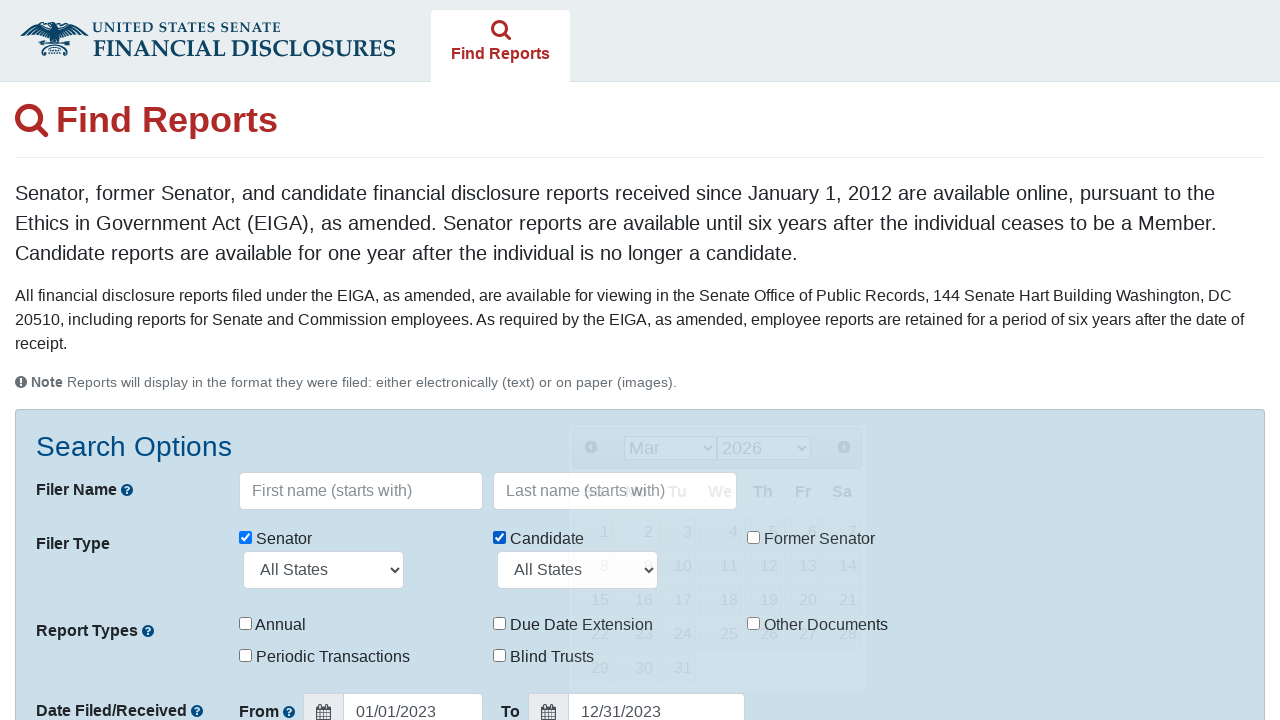

Selected Annual report type at (272, 625) on text=Annual
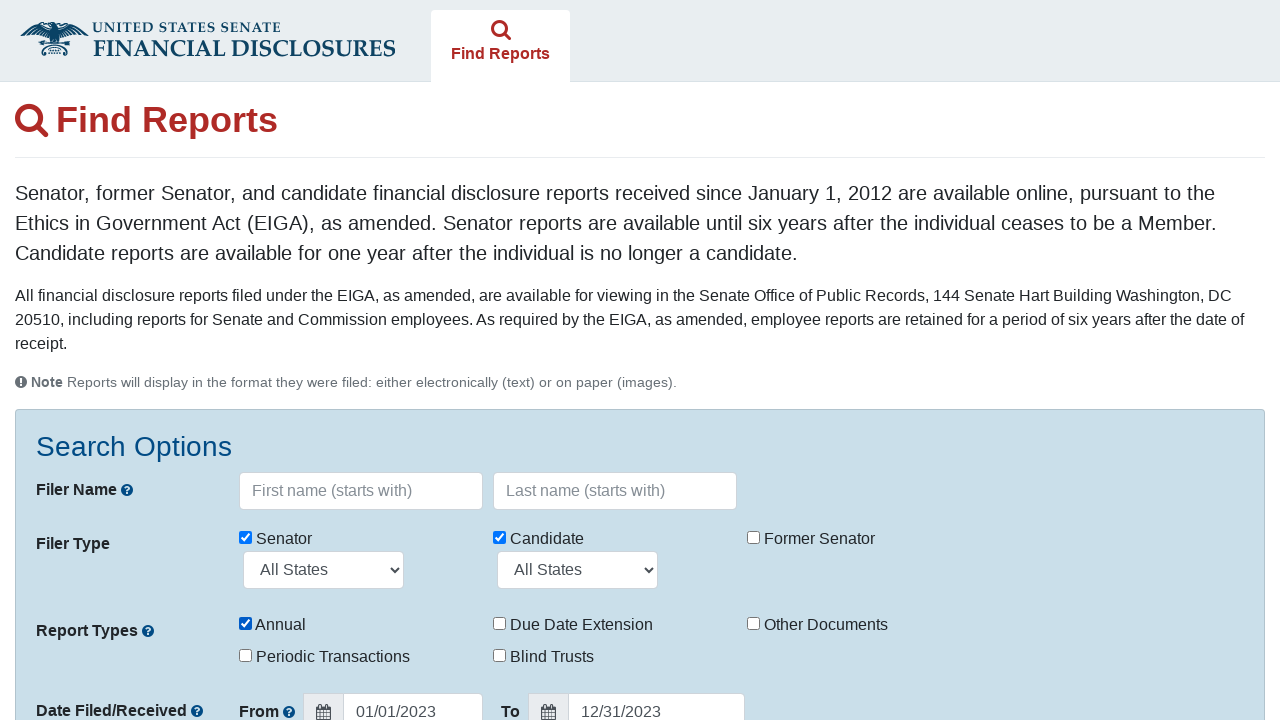

Selected Periodic Transactions report type at (324, 657) on text=Periodic Transactions
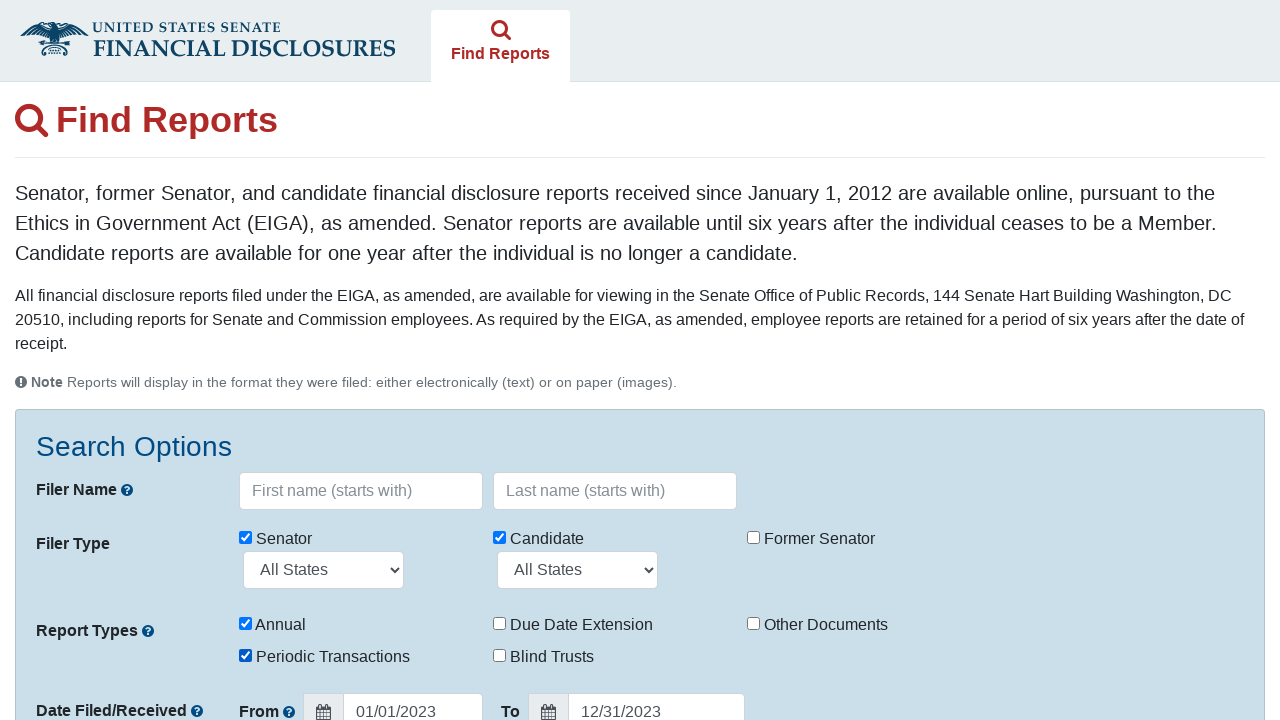

Clicked Search Reports button at (114, 482) on text=Search Reports
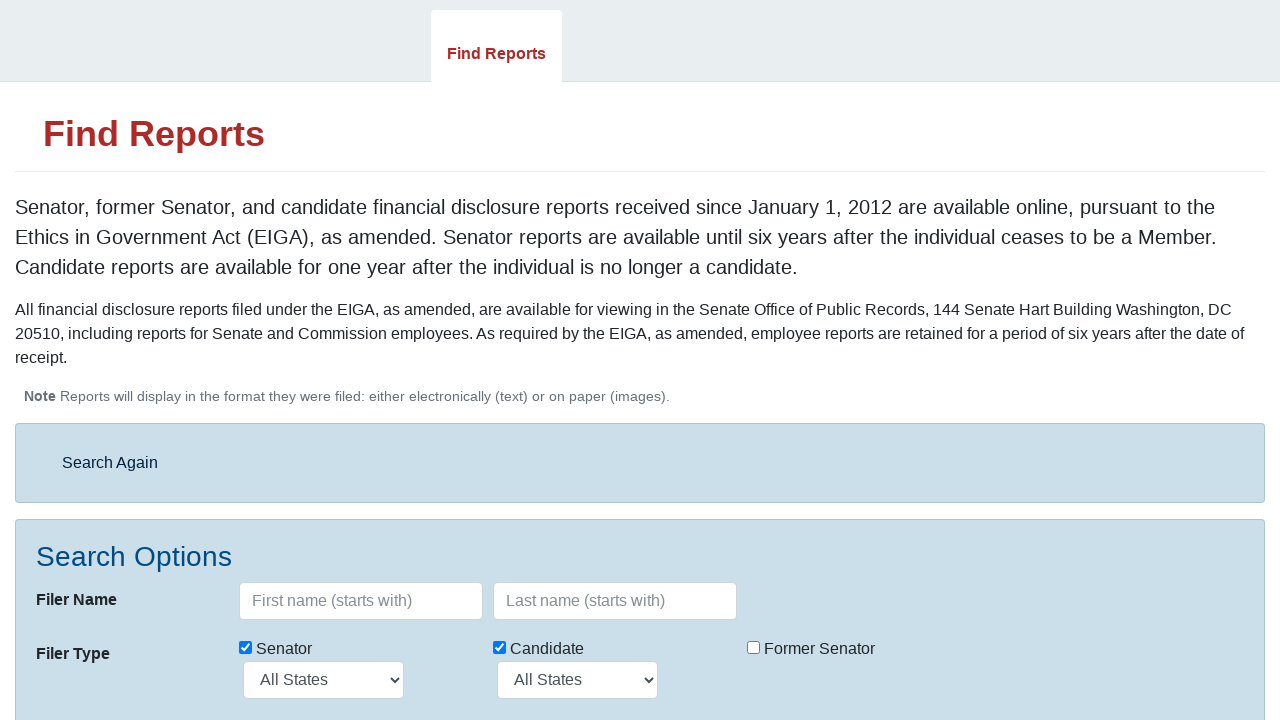

Results table info element became visible
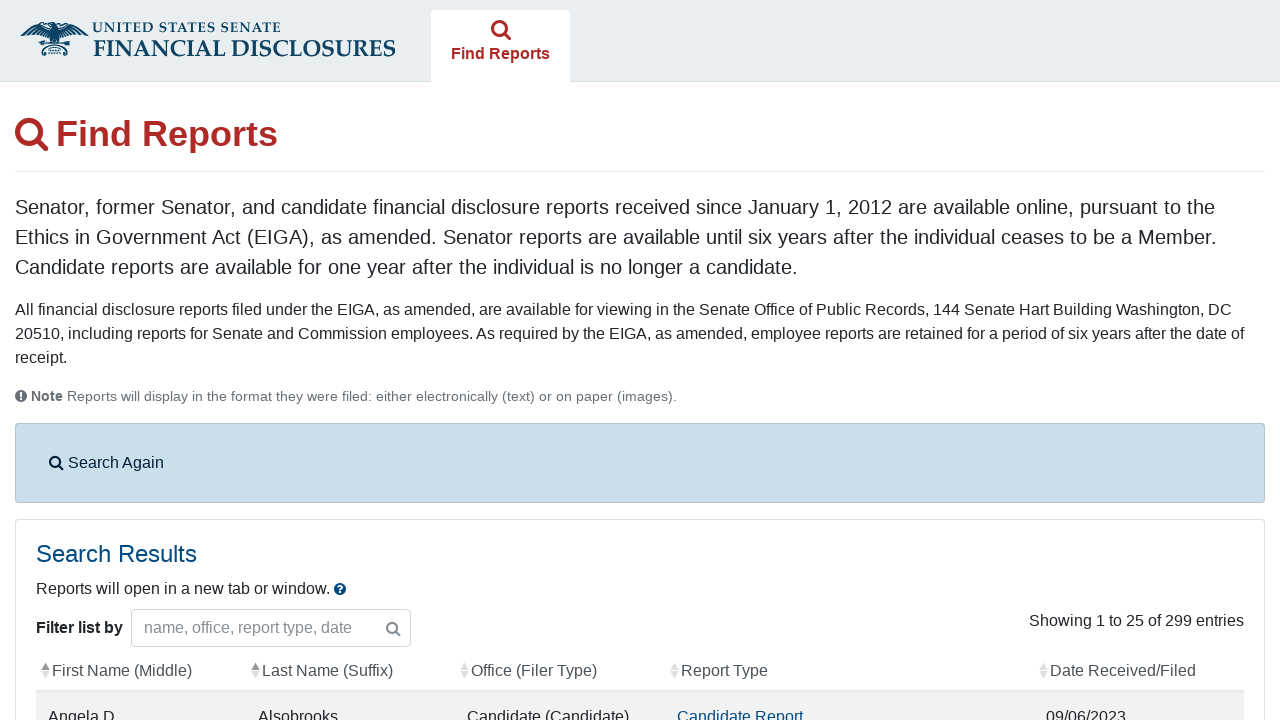

Clicked Date Received/Filed column header (first sort) at (1139, 669) on text=Date Received/Filed
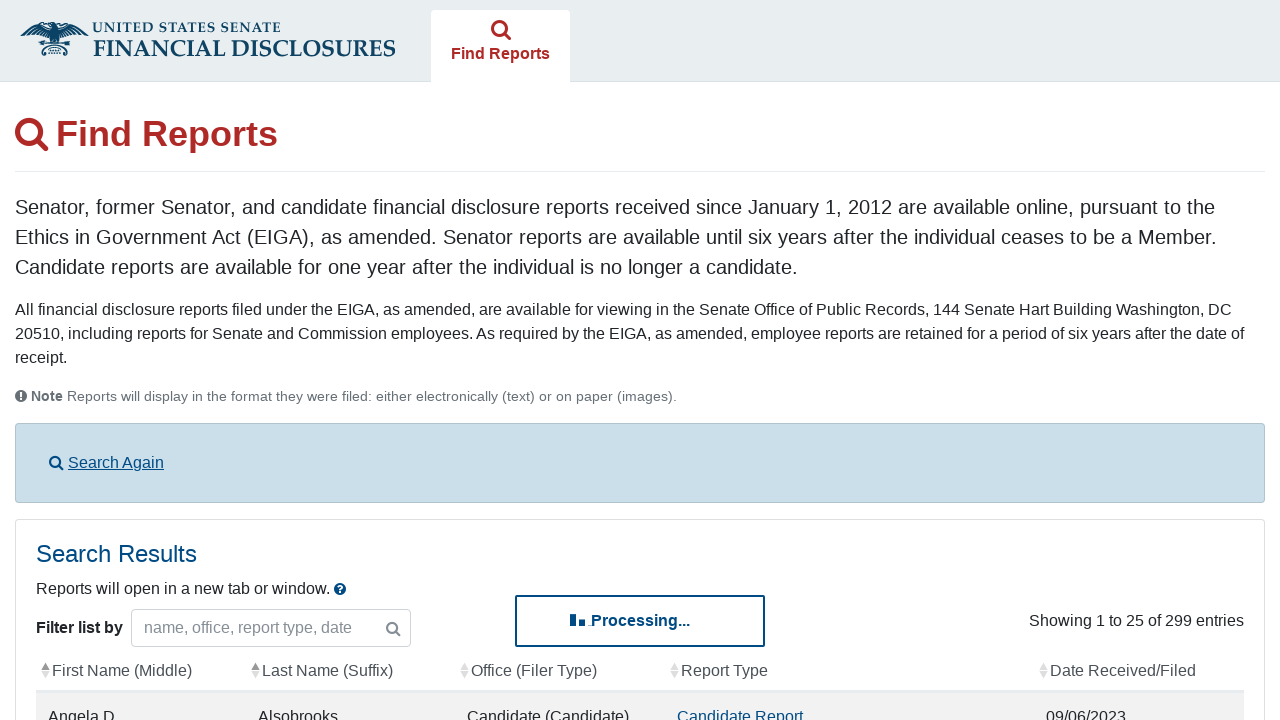

Waited 500ms for sort animation
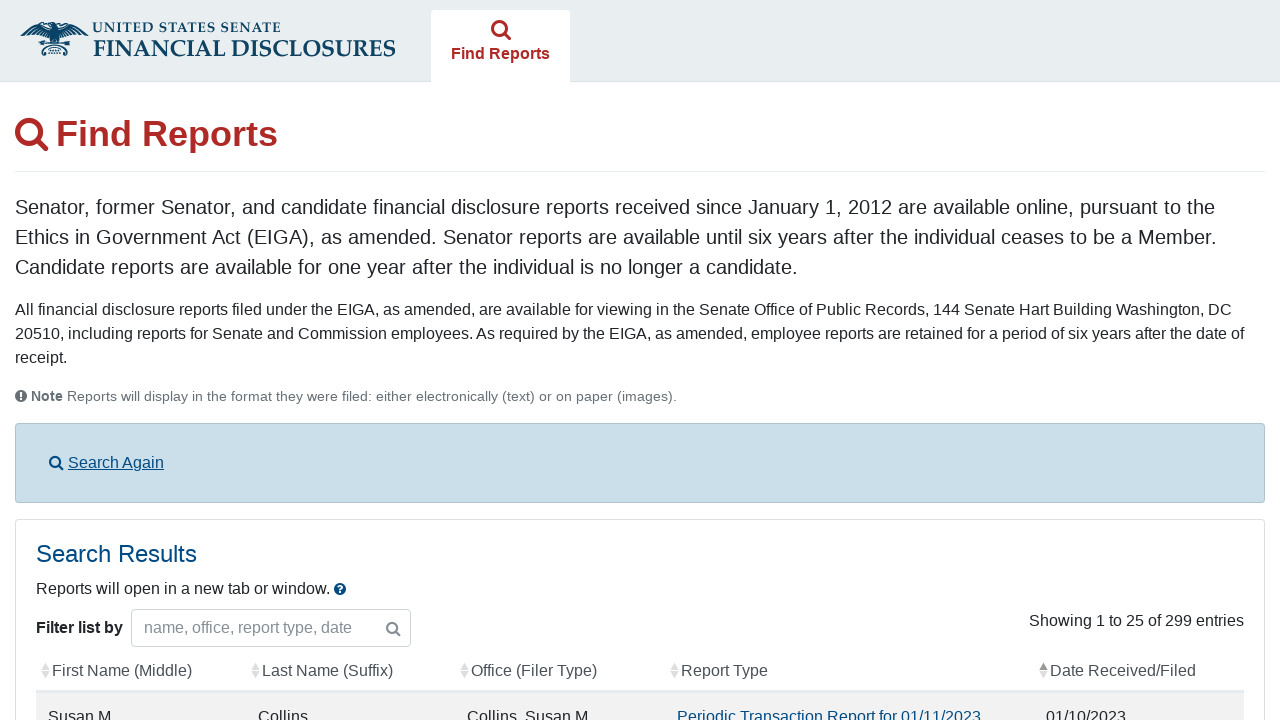

Clicked Date Received/Filed column header (second sort for descending order) at (1139, 669) on text=Date Received/Filed
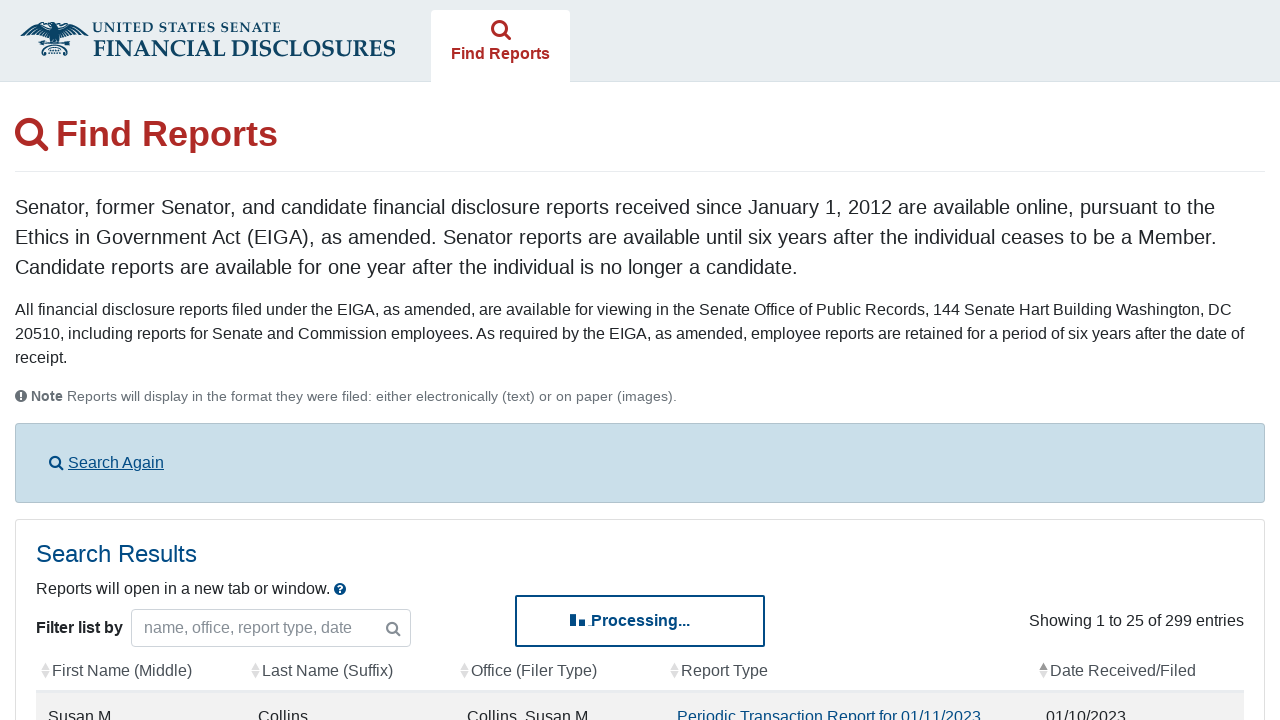

Waited 500ms for sort animation
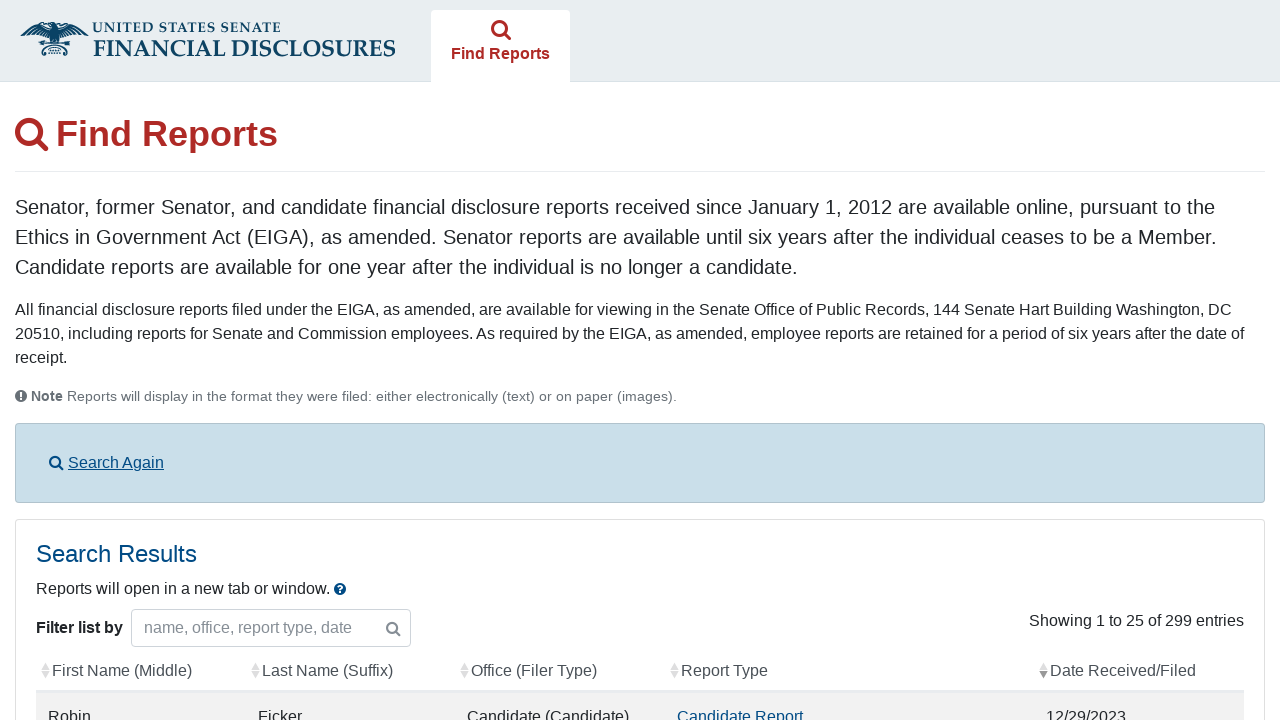

Verified filed reports table is displayed
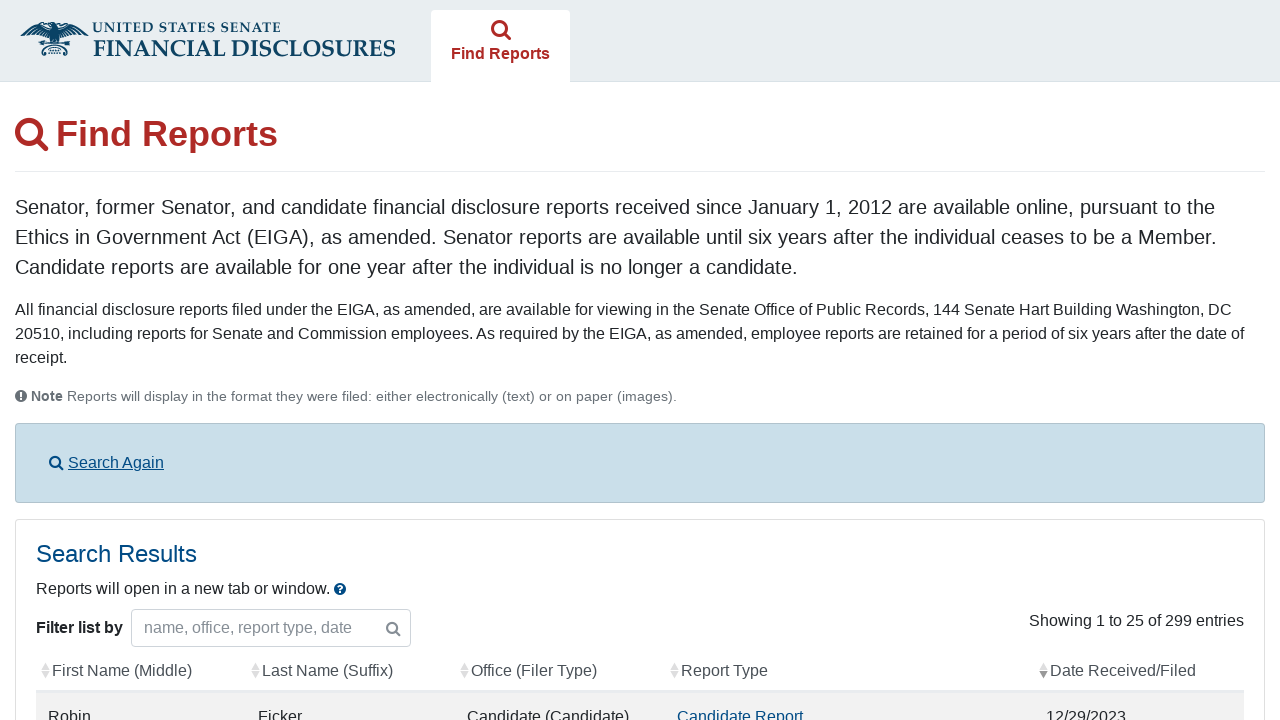

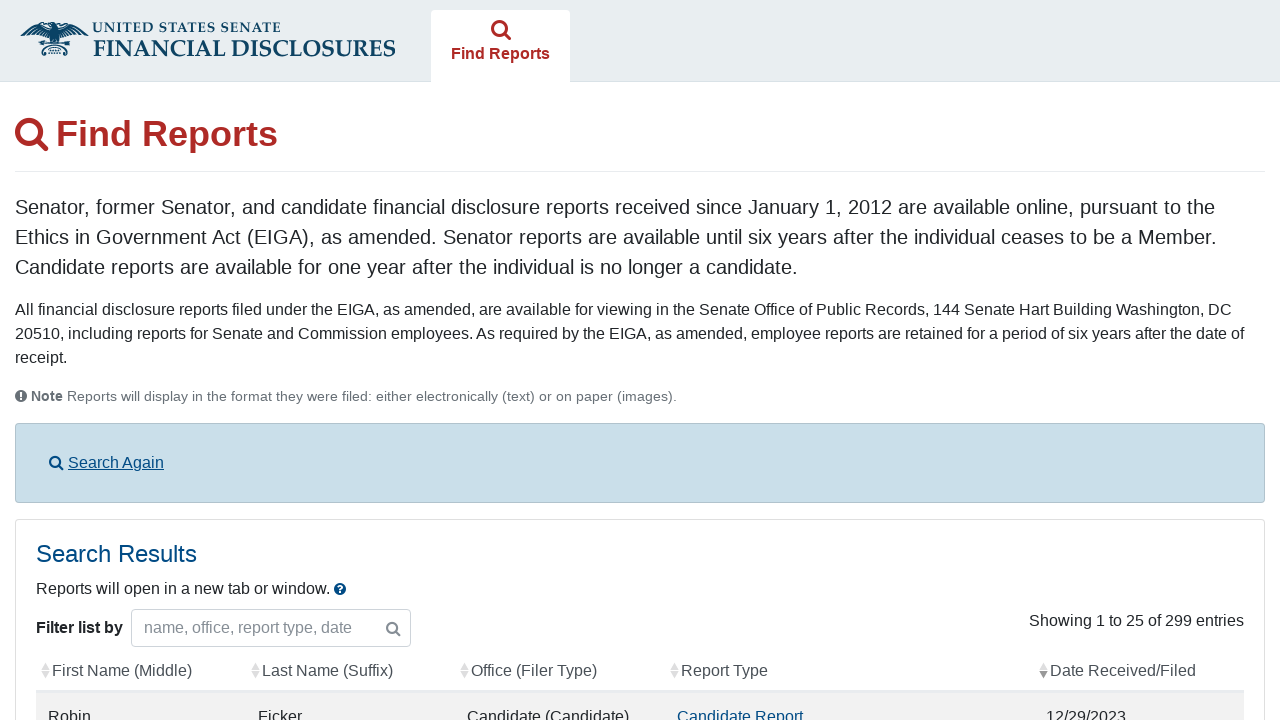